Tests an explicit wait scenario where a button becomes clickable after a delay, clicks it, and verifies that a success message is displayed.

Starting URL: http://suninjuly.github.io/wait2.html

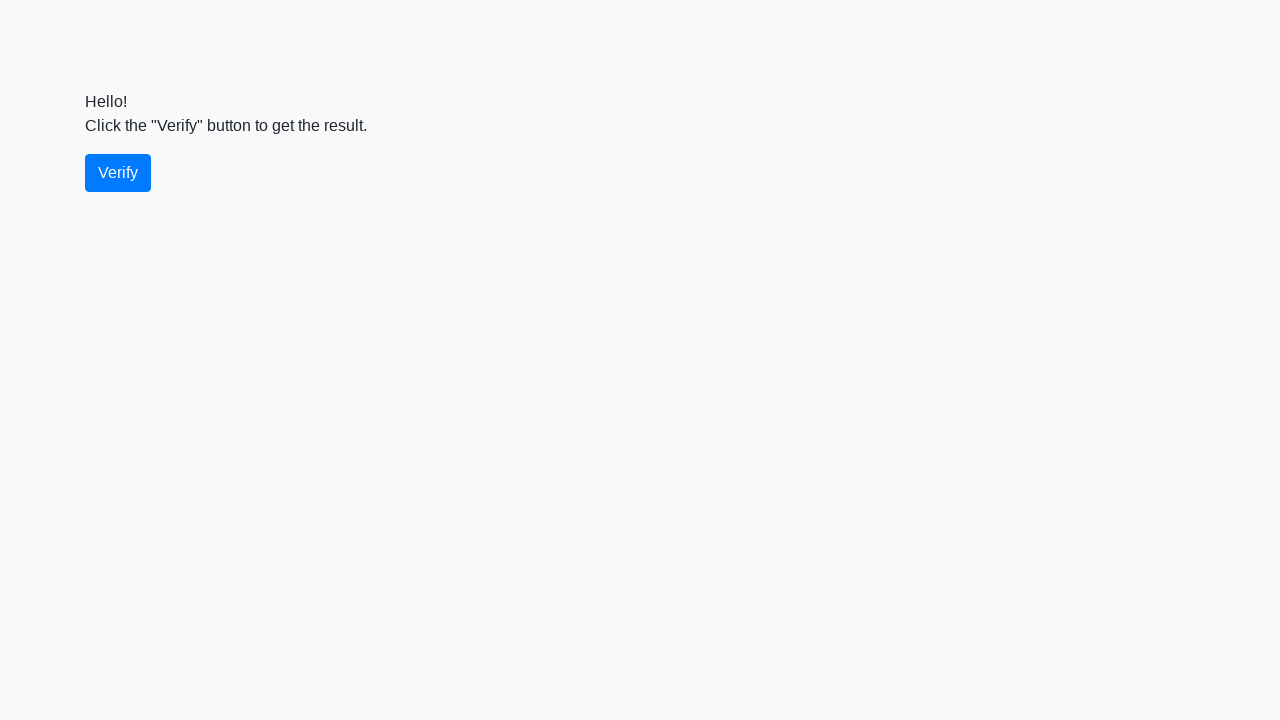

Navigated to wait2.html test page
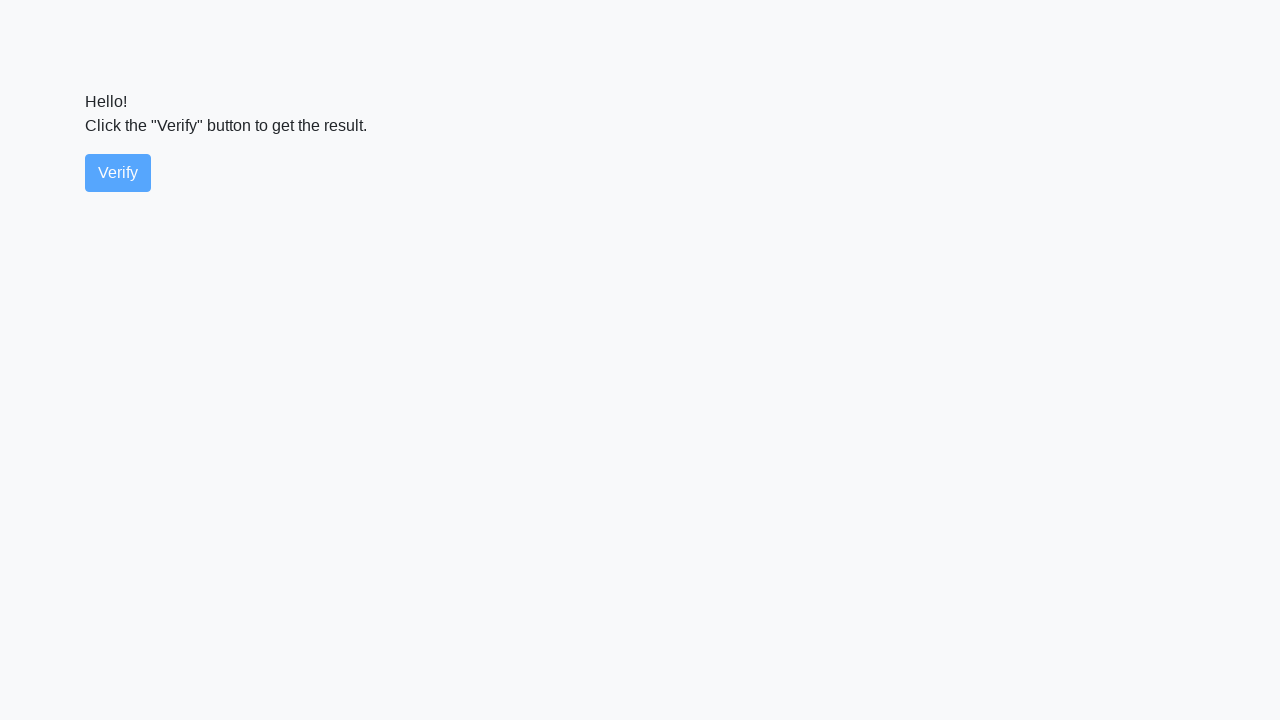

Waited for verify button to become visible
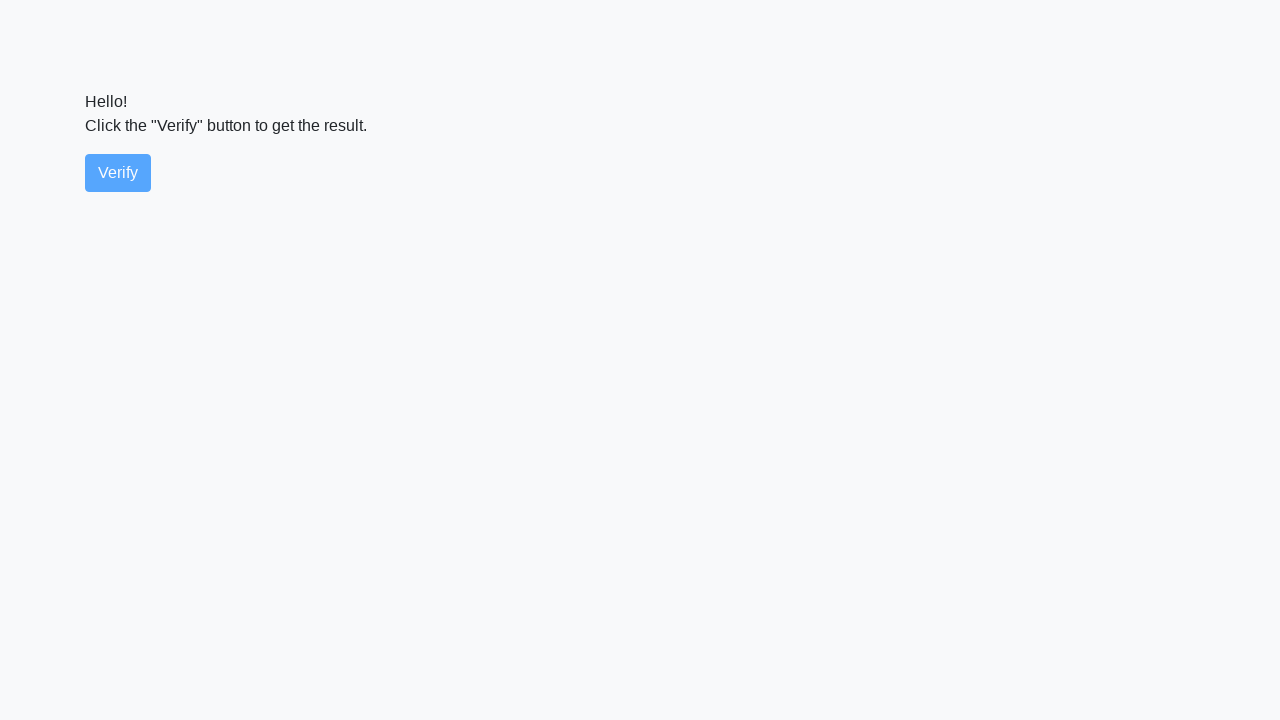

Clicked the verify button at (118, 173) on #verify
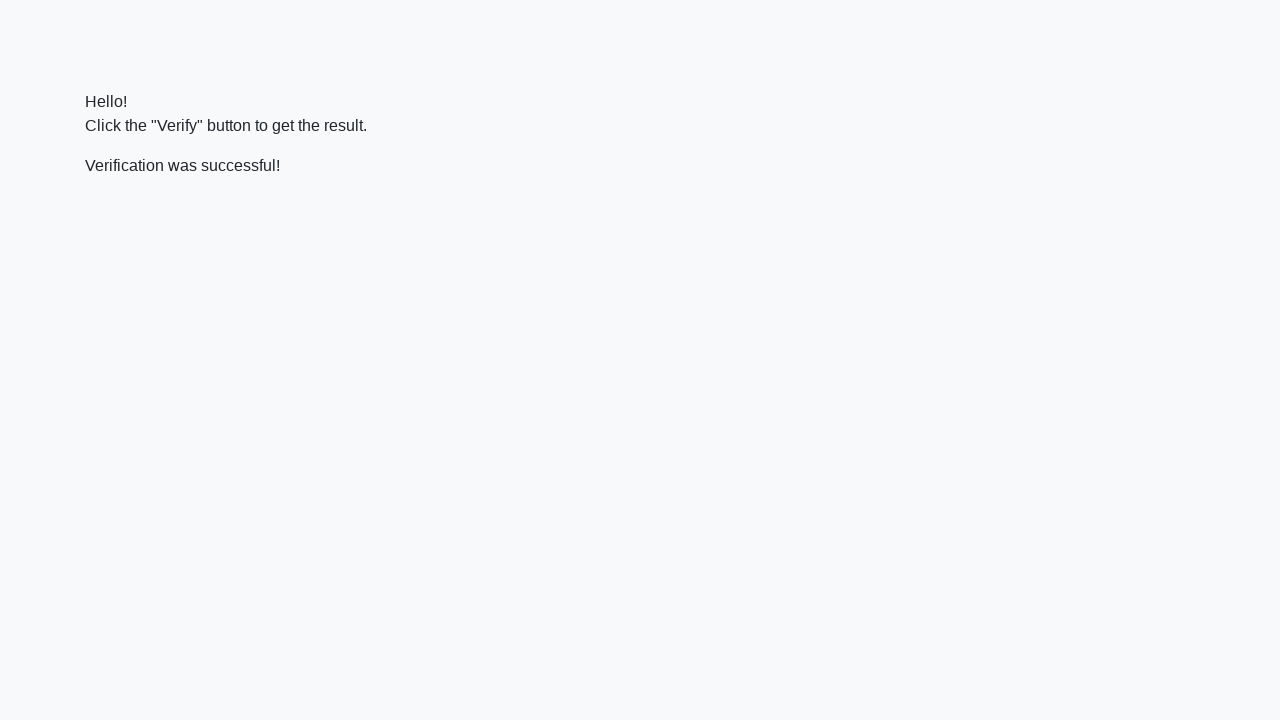

Waited for success message to appear
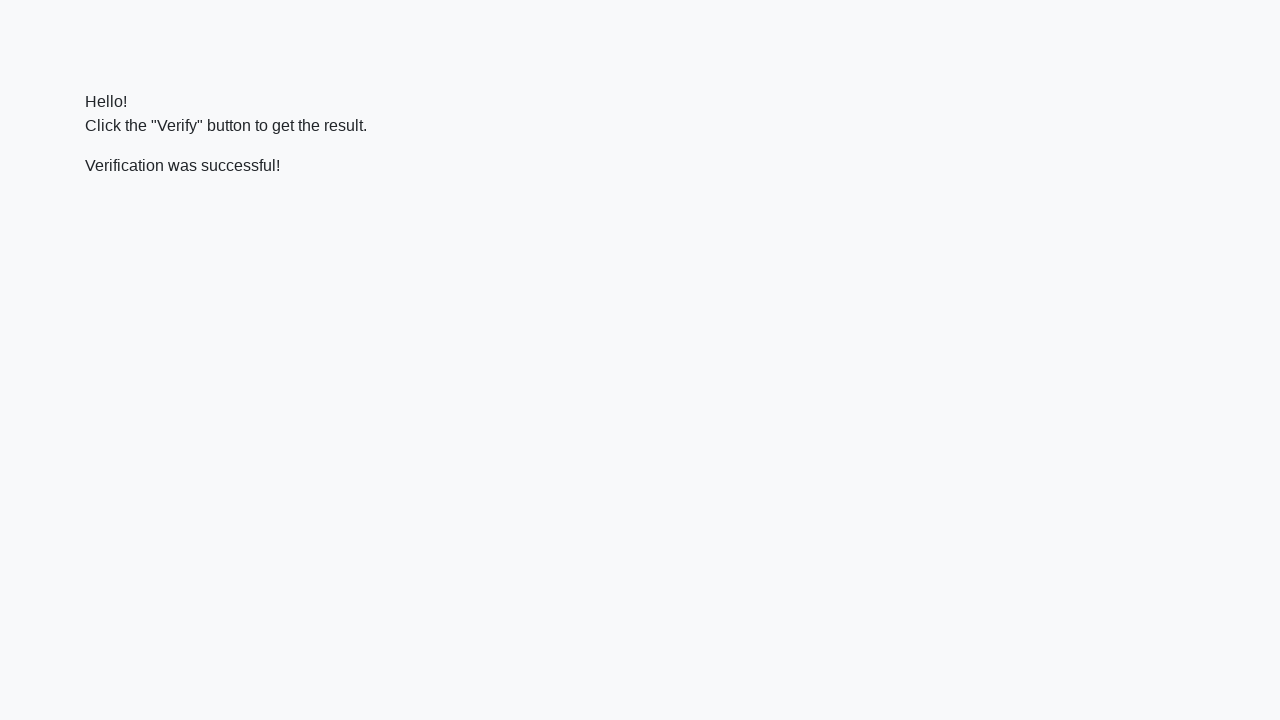

Located the success message element
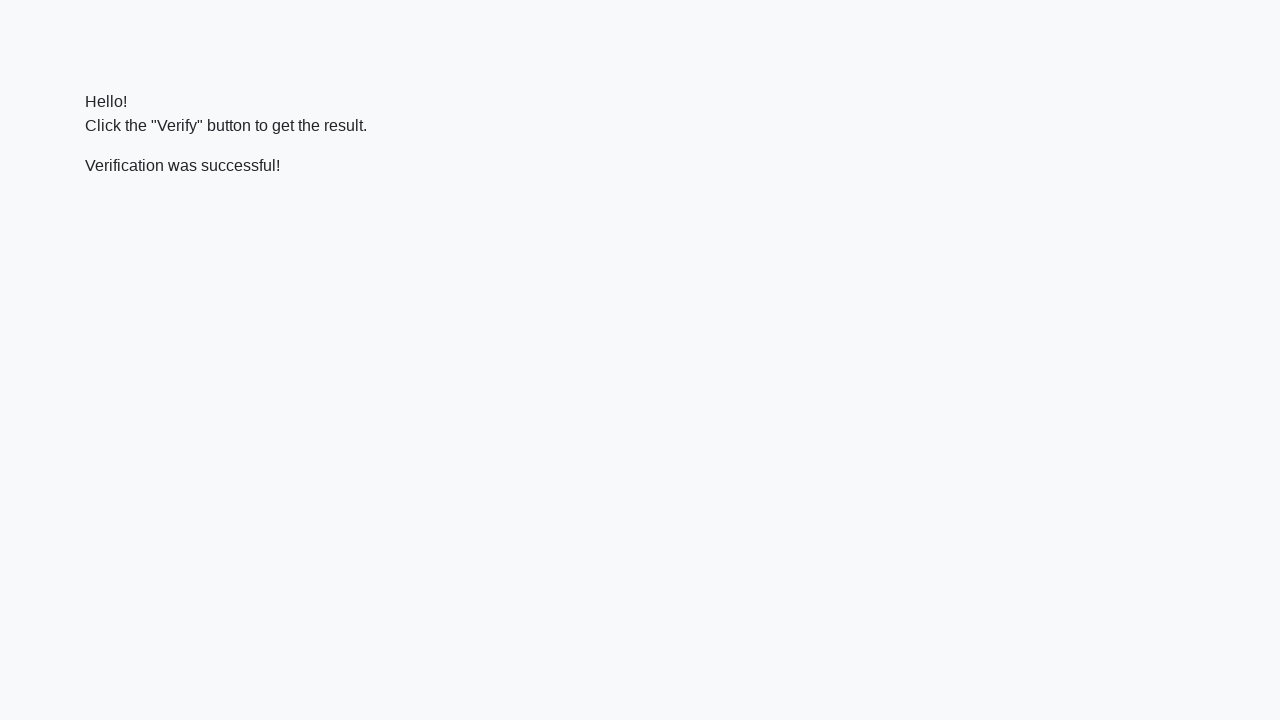

Verified success message contains 'successful'
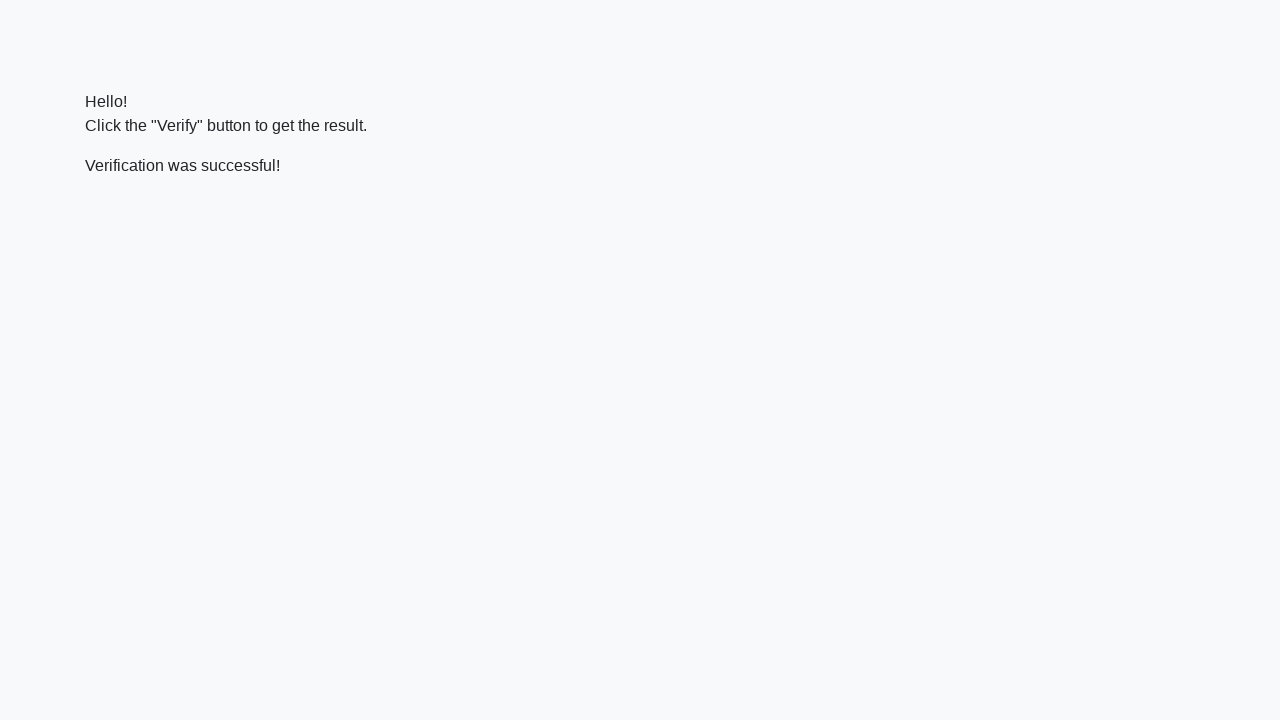

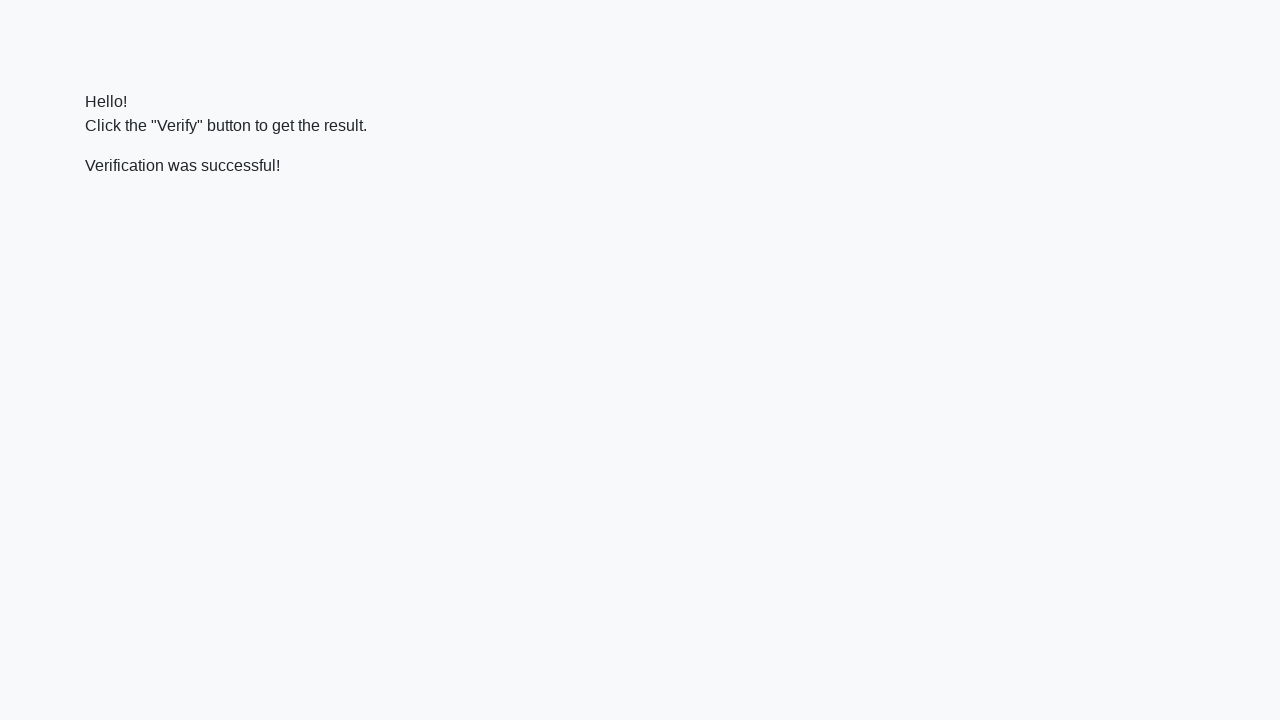